Tests browser navigation functionality by clicking a WebTable link, then using back, forward, and refresh navigation commands to verify browser history navigation works correctly.

Starting URL: https://demo.automationtesting.in/Alerts.html

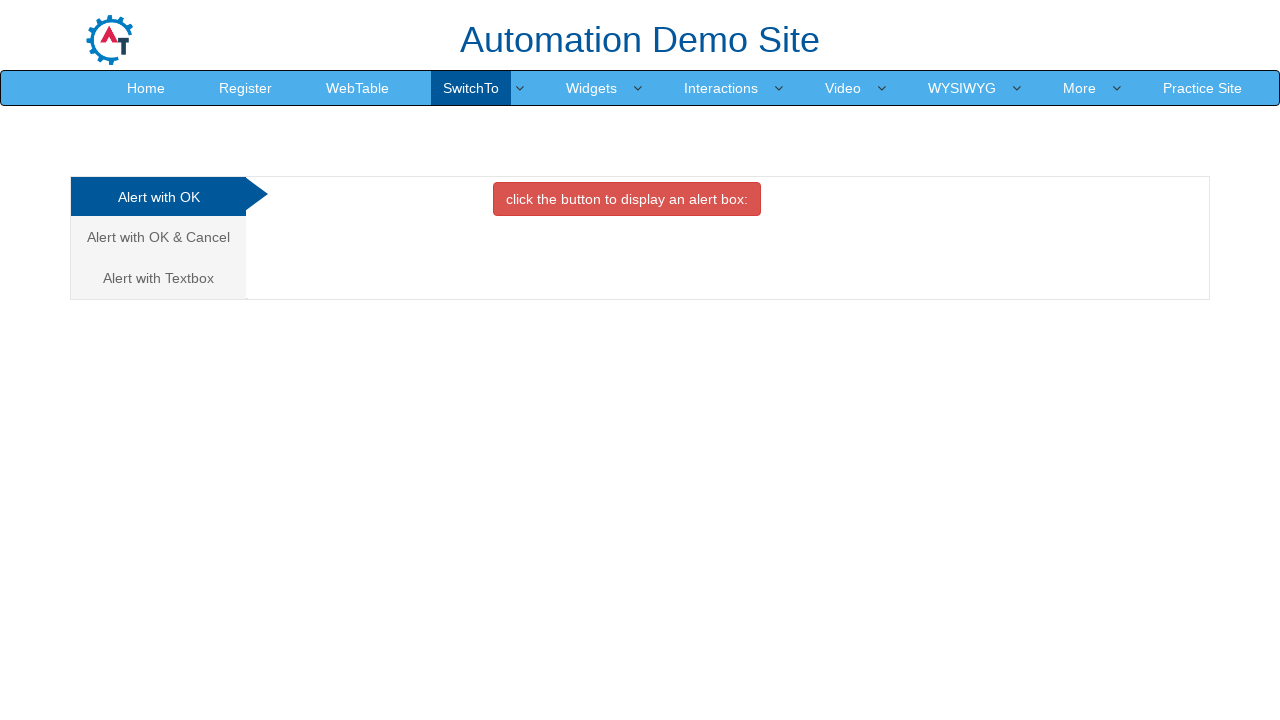

Clicked WebTable link at (358, 88) on a:text('WebTable')
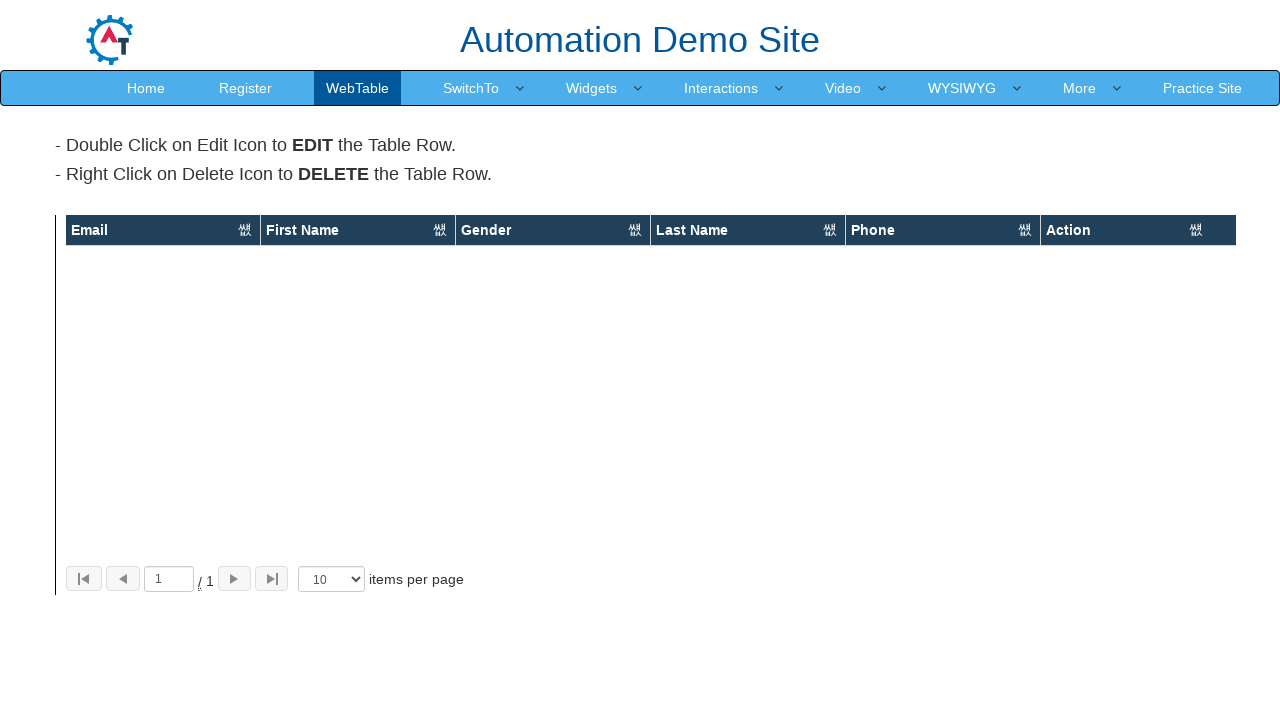

WebTable page loaded
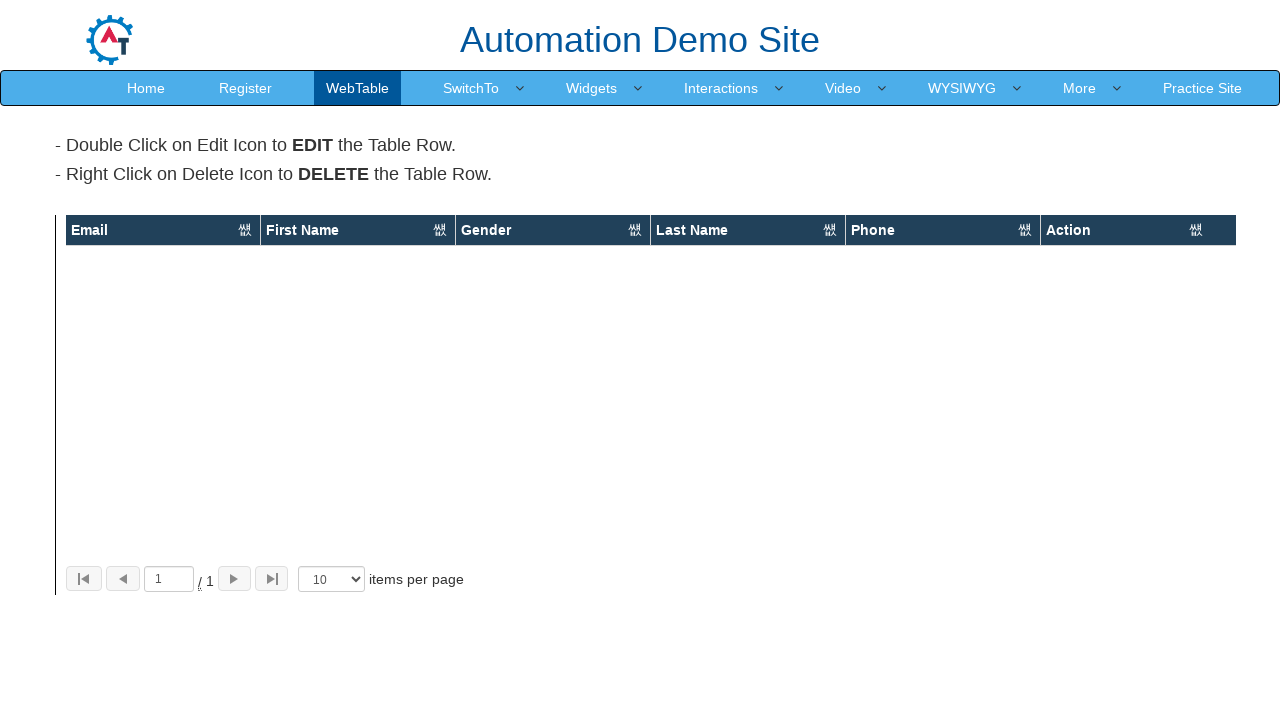

Navigated back to previous page
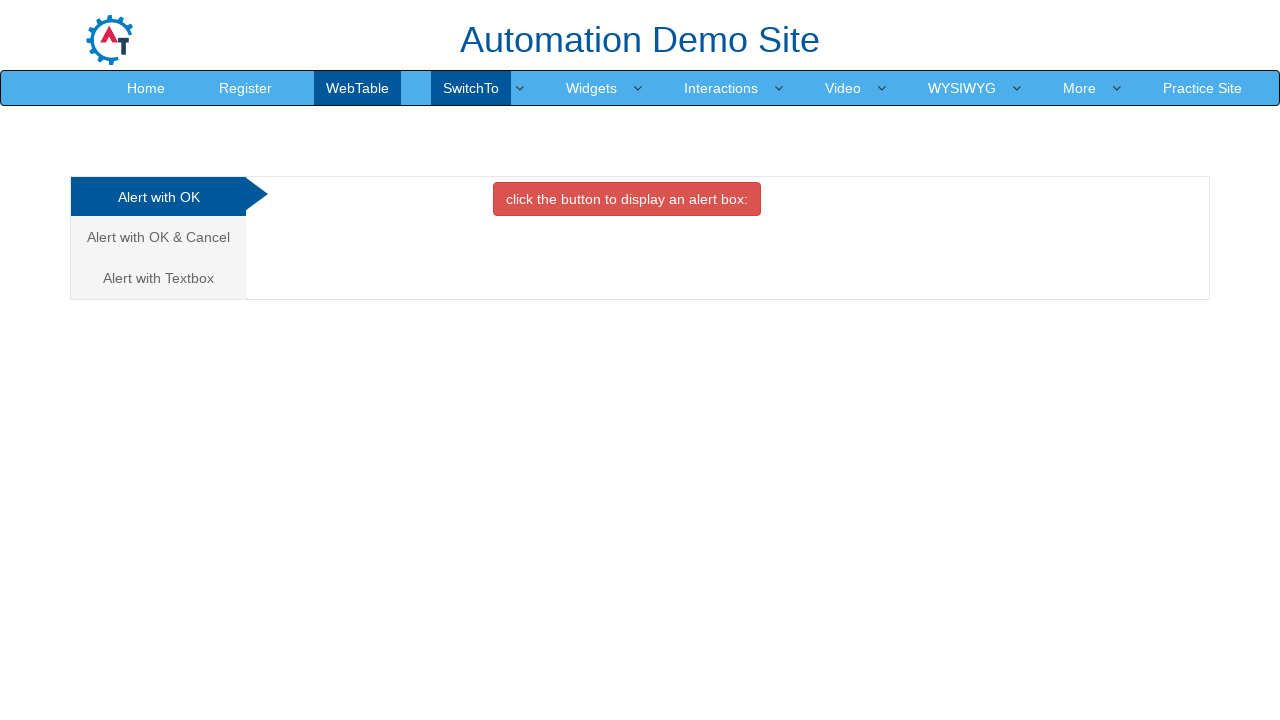

Previous page loaded after back navigation
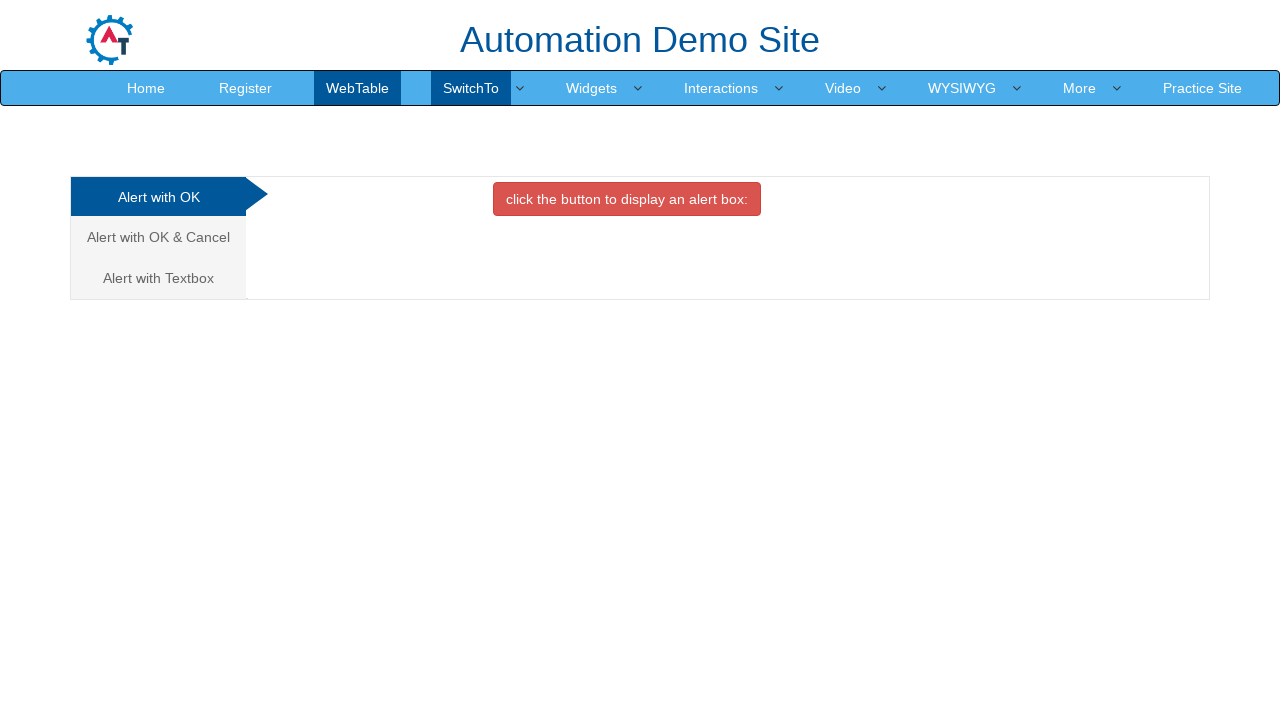

Navigated forward to WebTable page
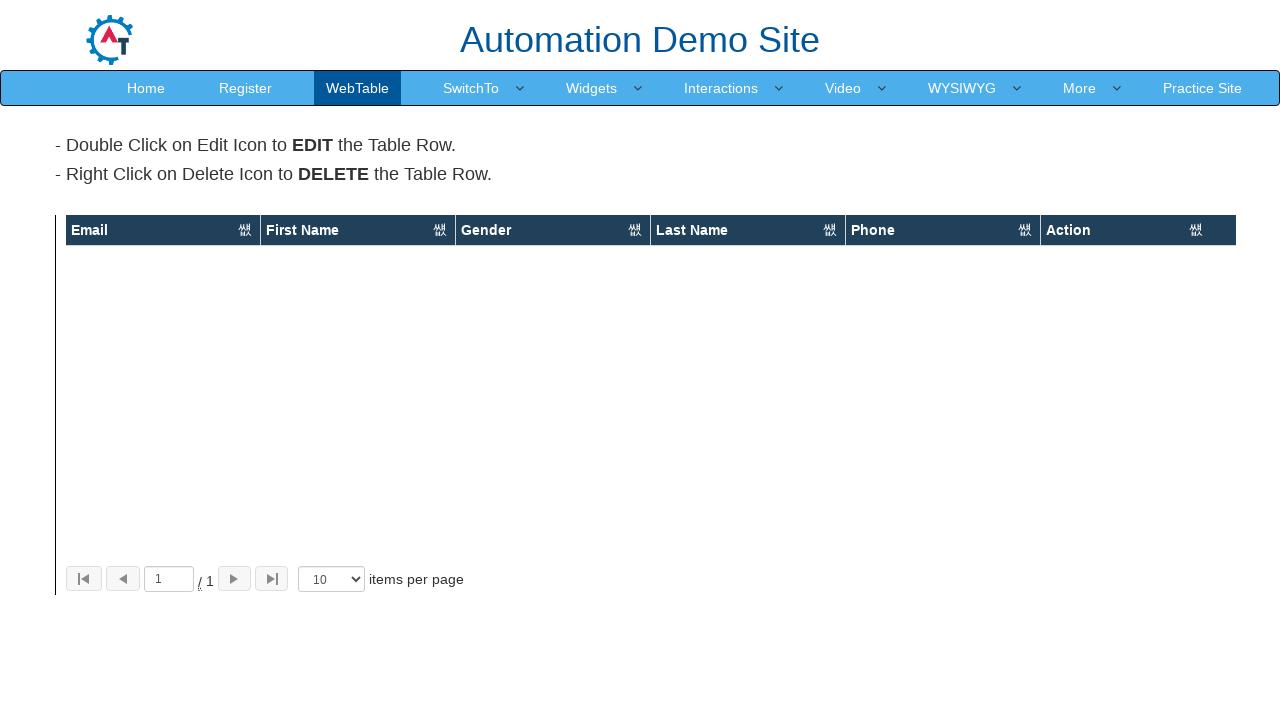

WebTable page loaded after forward navigation
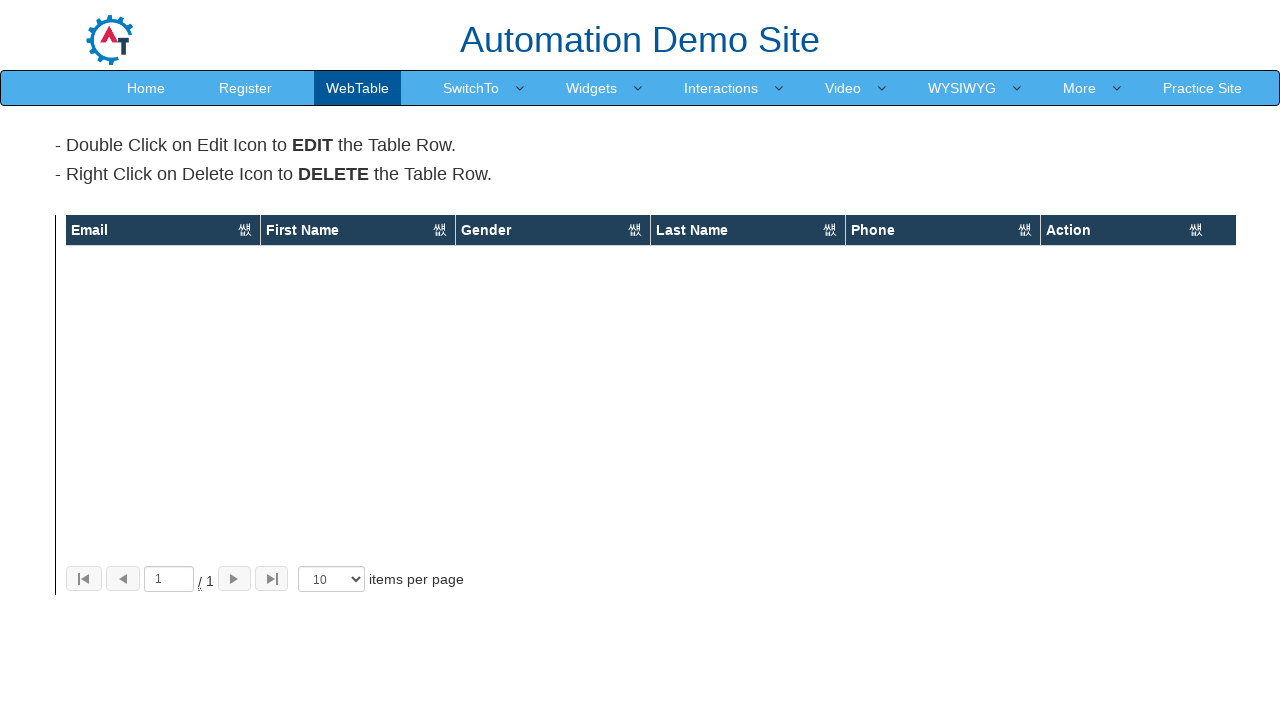

Refreshed the WebTable page
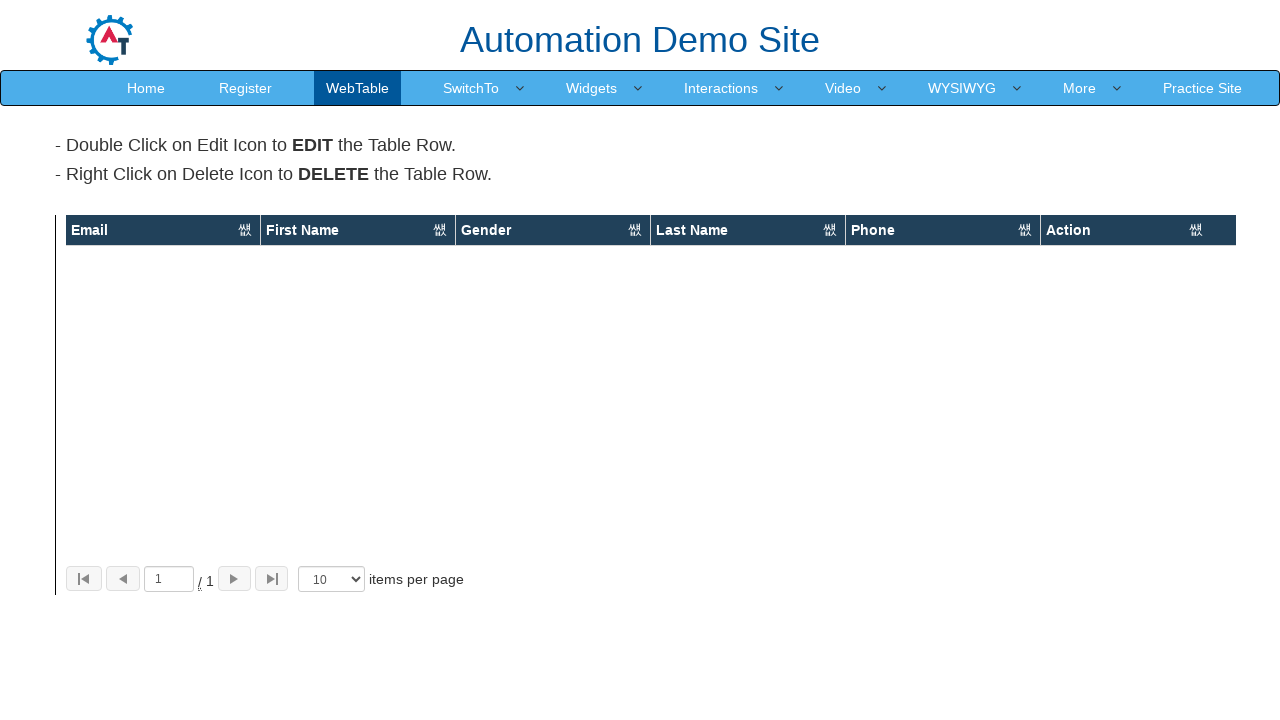

WebTable page loaded after refresh
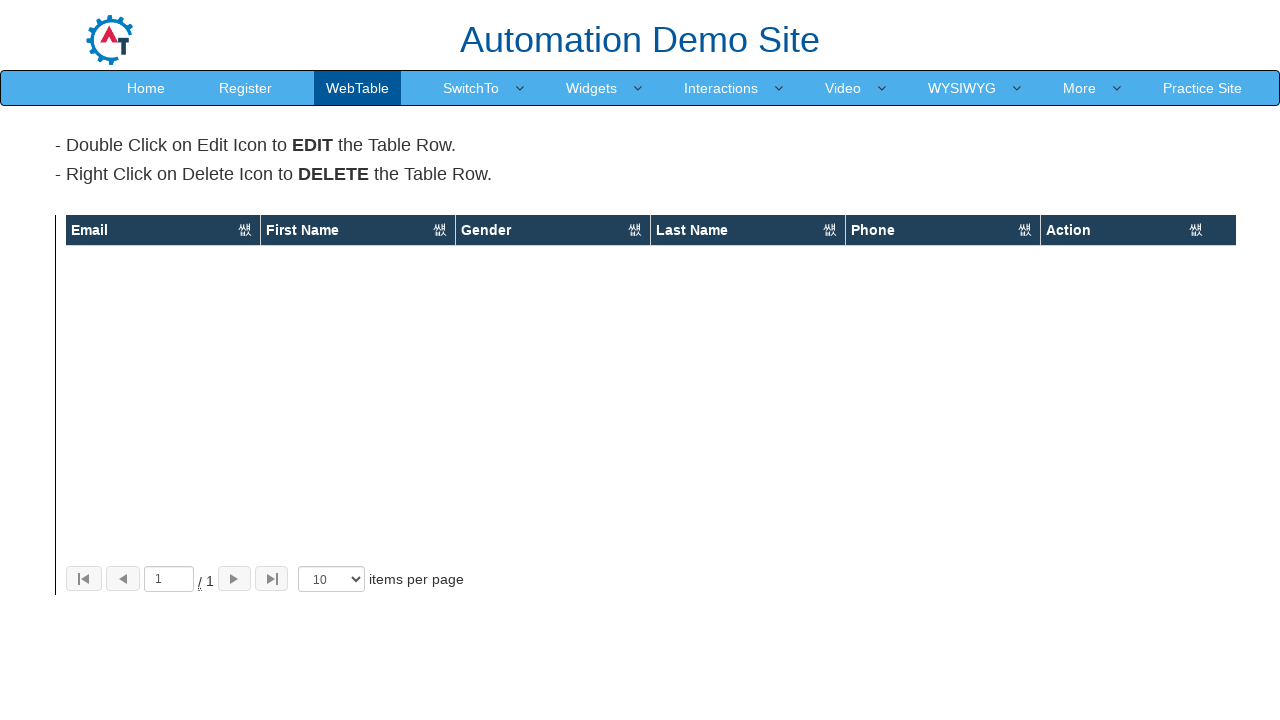

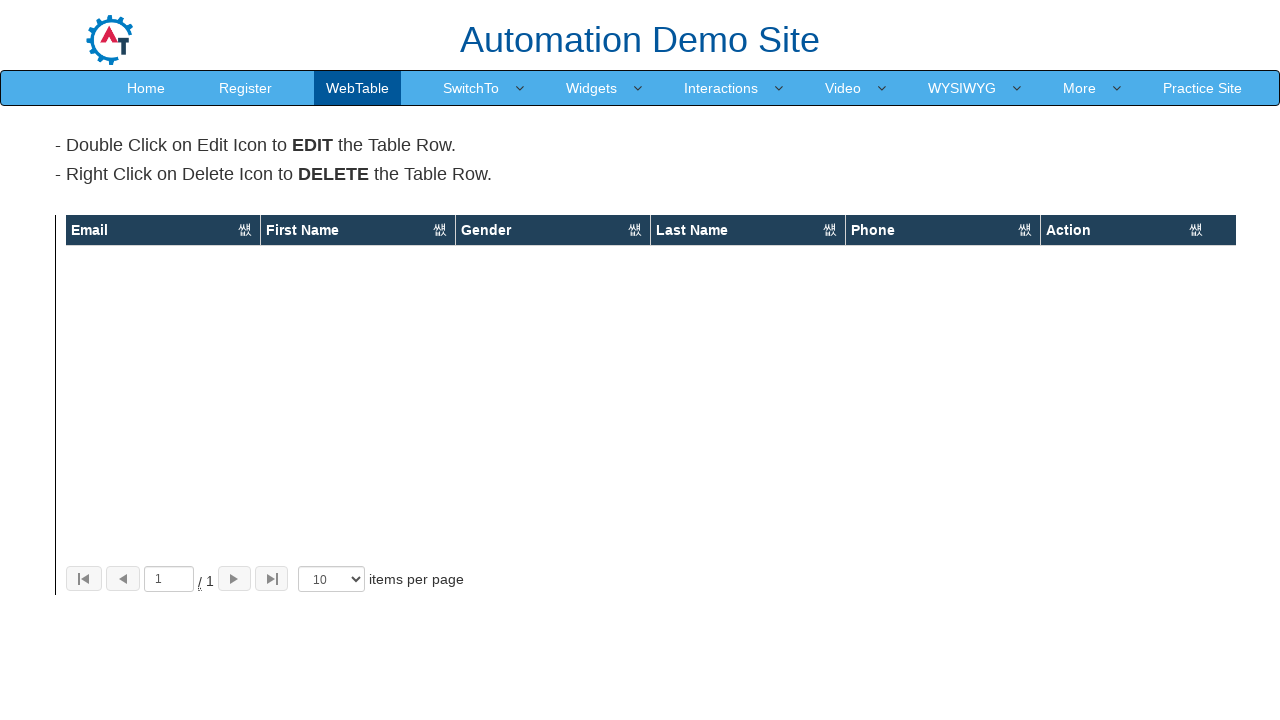